Navigates to a practice website, scrolls to an Instagram icon at the bottom of the page, and clicks on it

Starting URL: https://www.letskodeit.com/practice

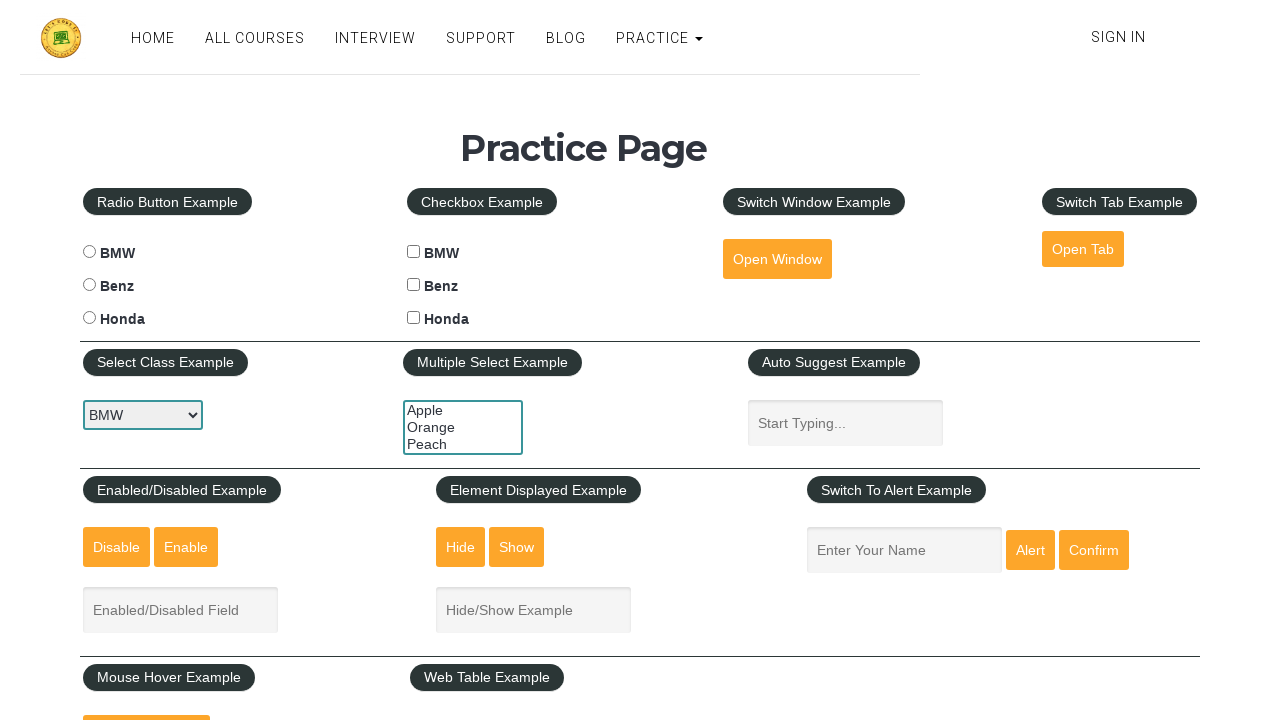

Located Instagram icon element on the page
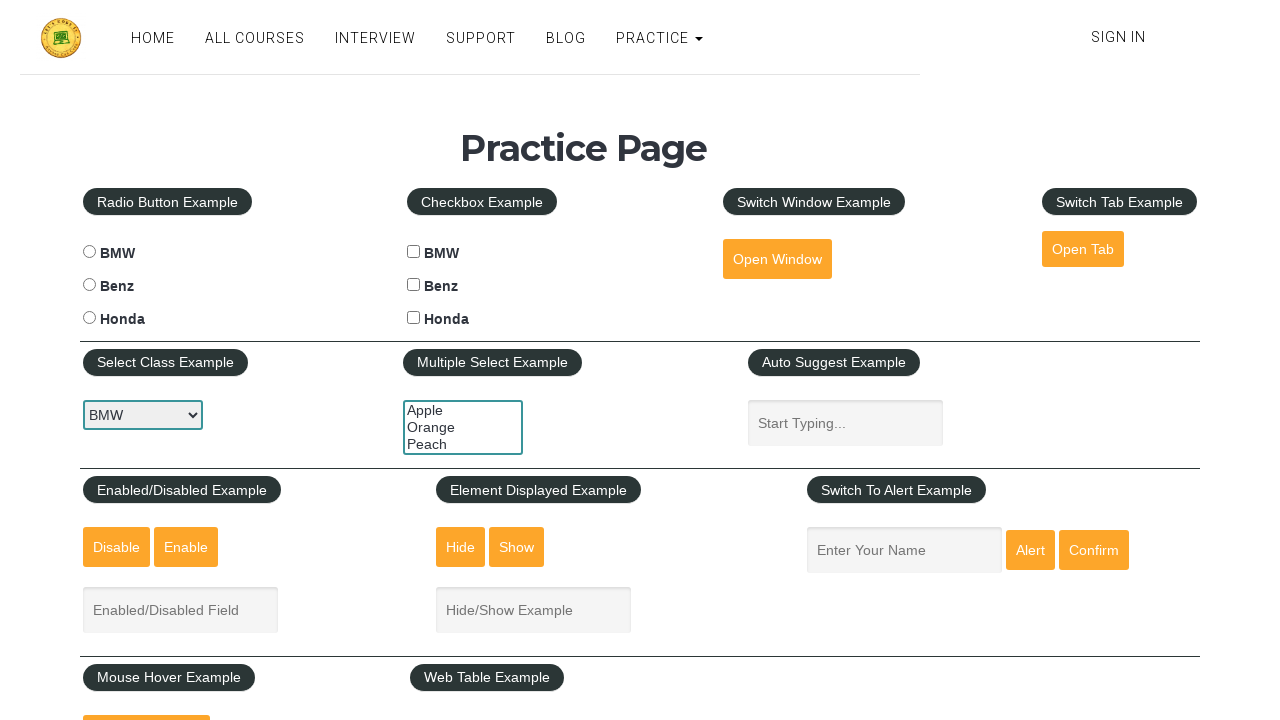

Scrolled Instagram icon into view
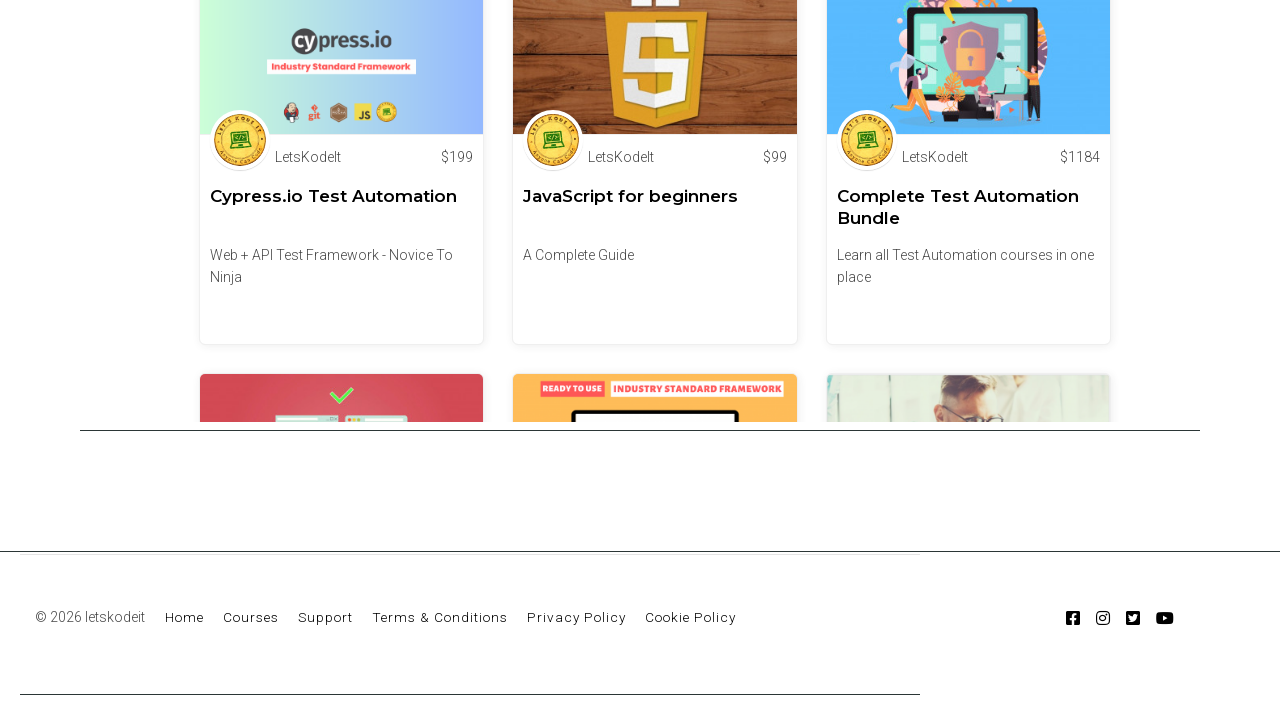

Clicked on Instagram icon at (1104, 618) on a.fab.fa-instagram.dynamic-link-icon
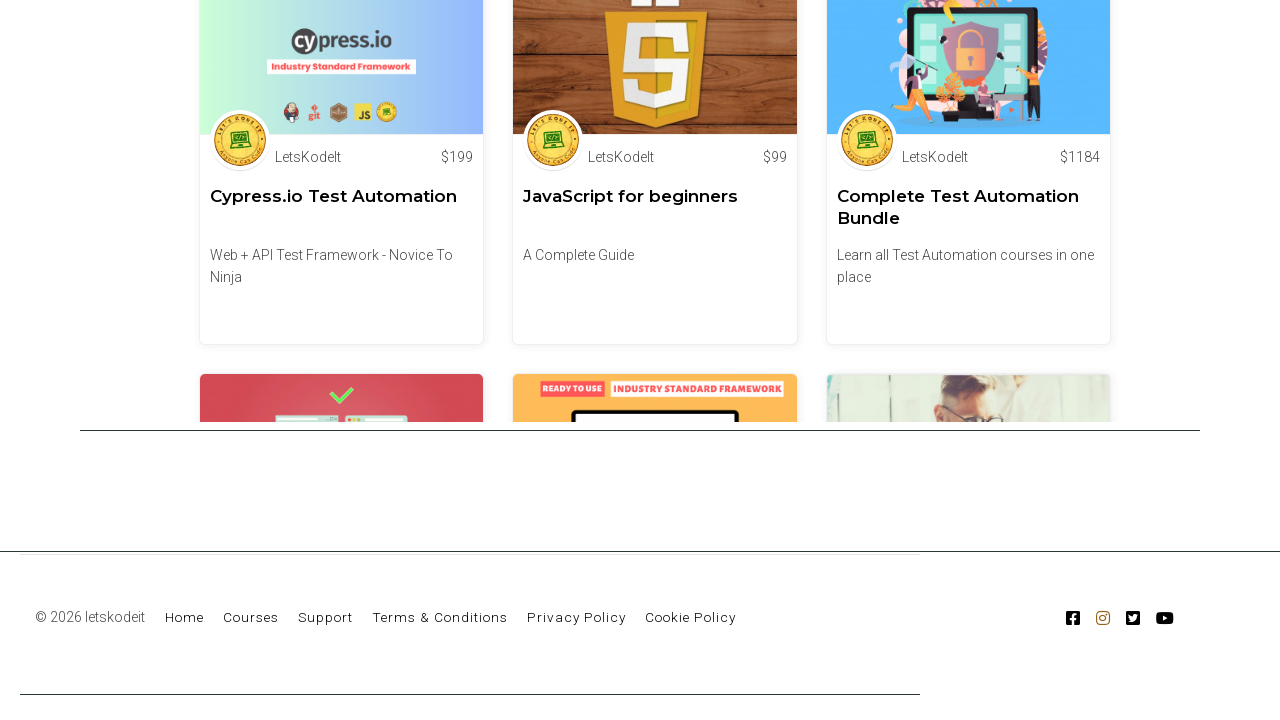

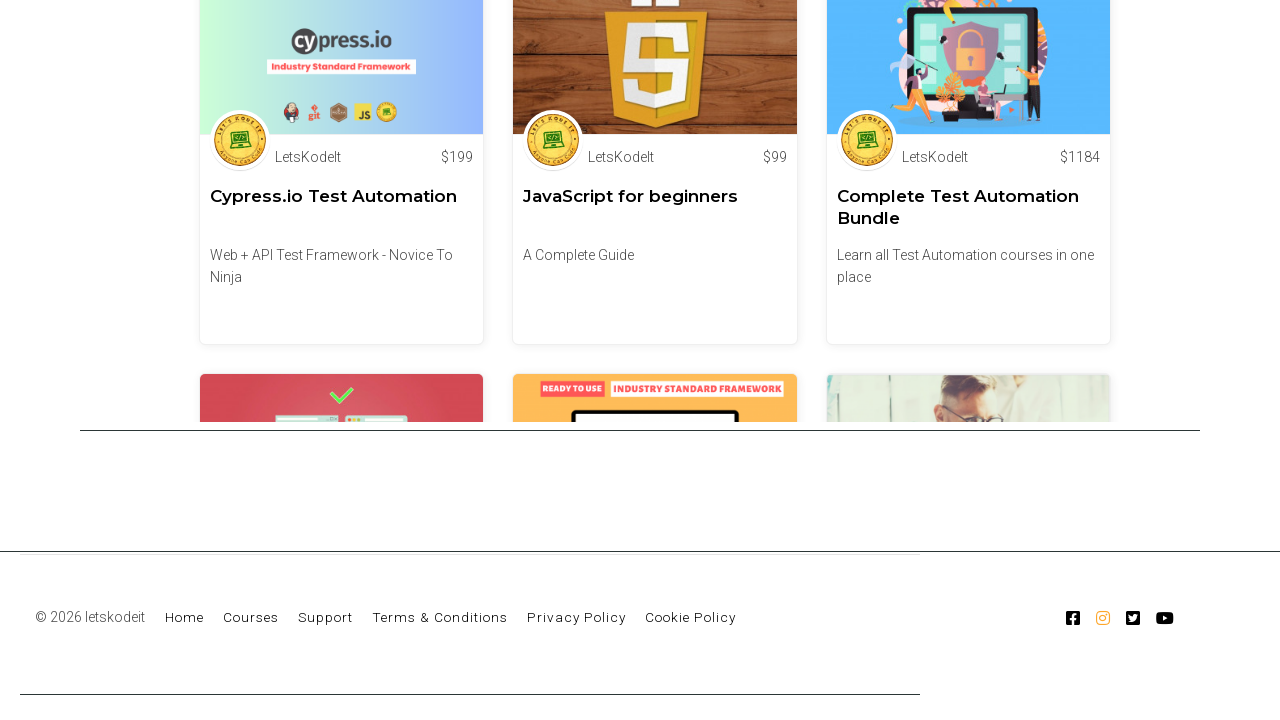